Tests adding a new employee to the employee manager application by clicking the add employee button, selecting the new employee, and filling in name, phone, and title fields.

Starting URL: https://devmountain-qa.github.io/employee-manager/1.2_Version/index.html

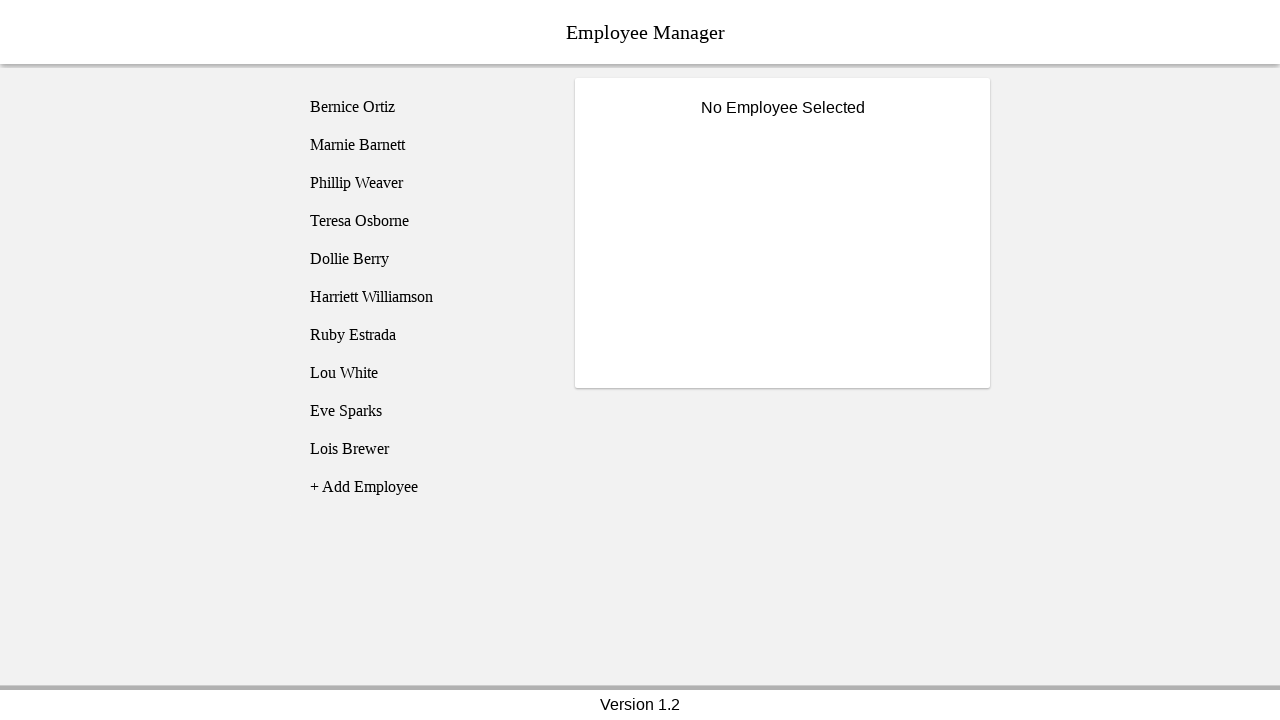

Page header loaded
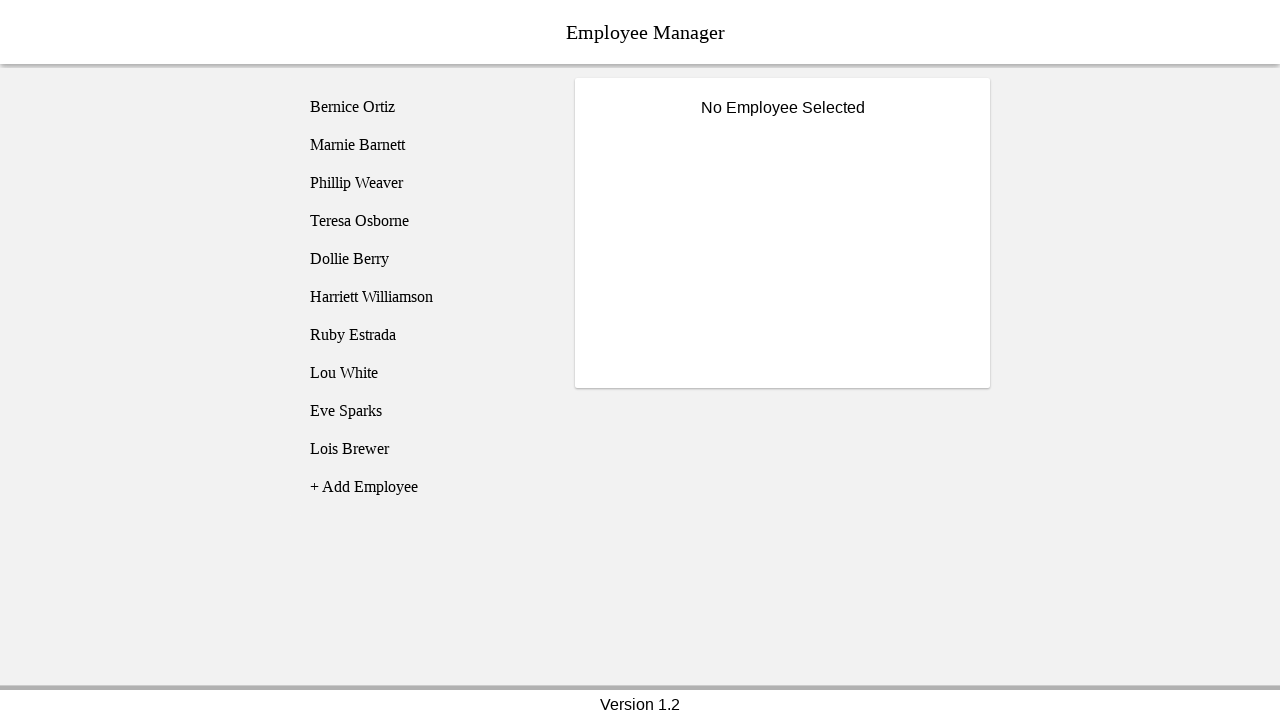

Clicked add employee button at (425, 487) on li[name="addEmployee"]
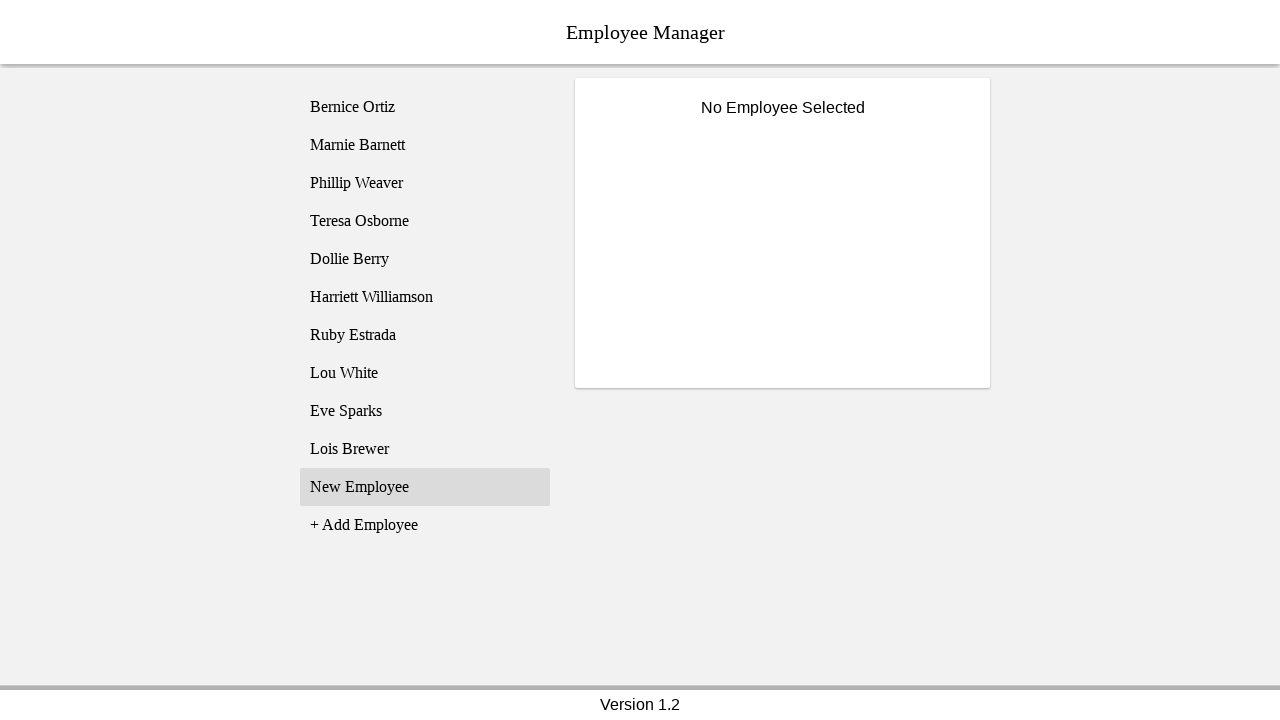

Selected new employee entry at (425, 487) on [name="employee11"]
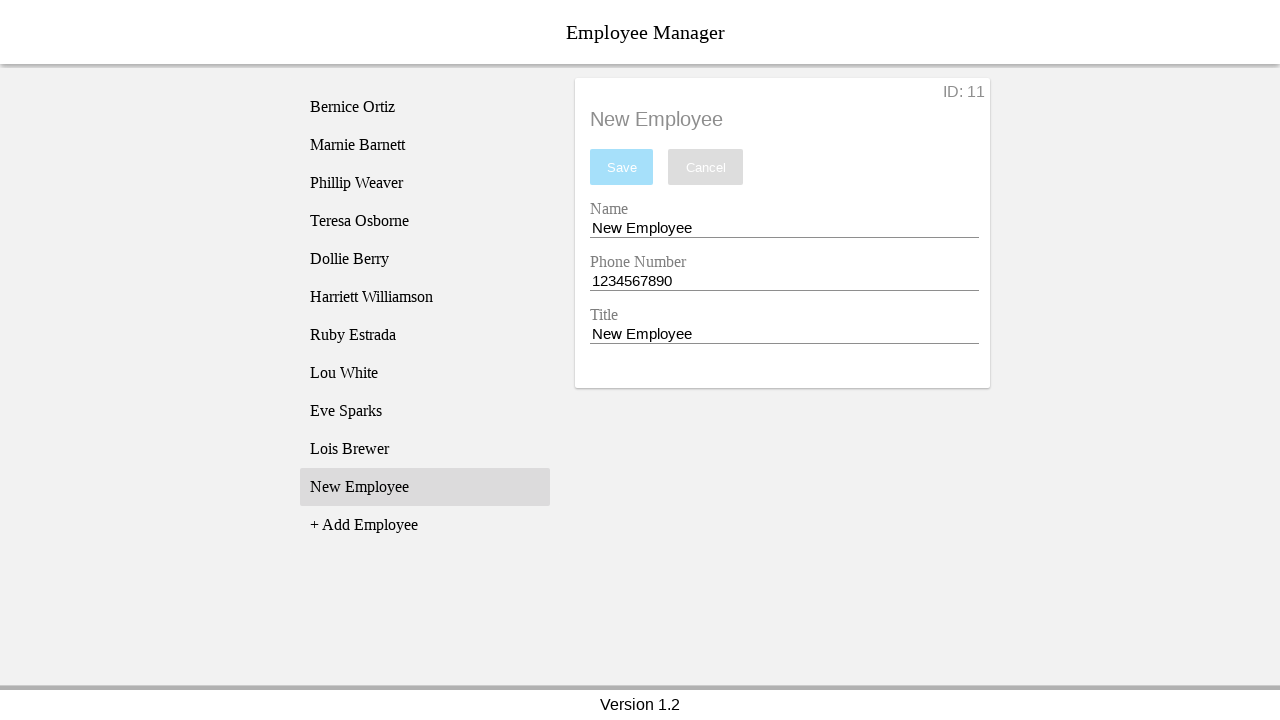

Clicked name input field at (784, 228) on input[name="nameEntry"]
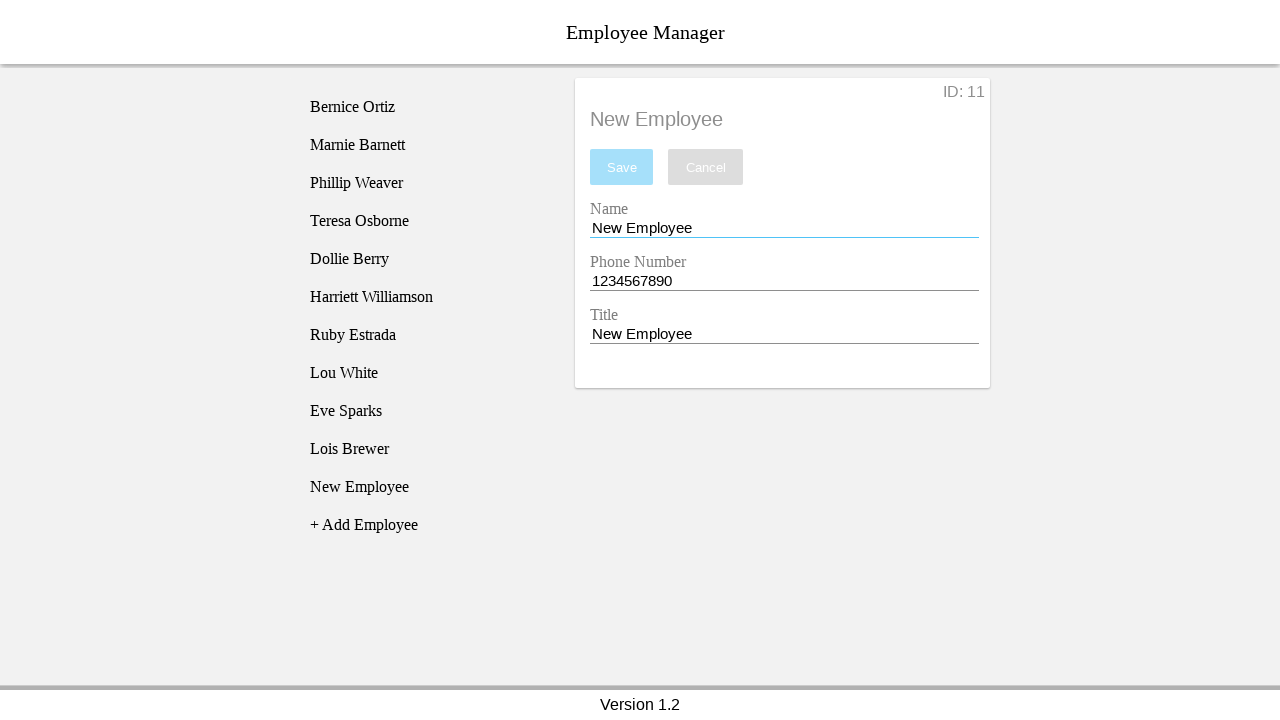

Filled name field with 'Johnny Rock' on input[name="nameEntry"]
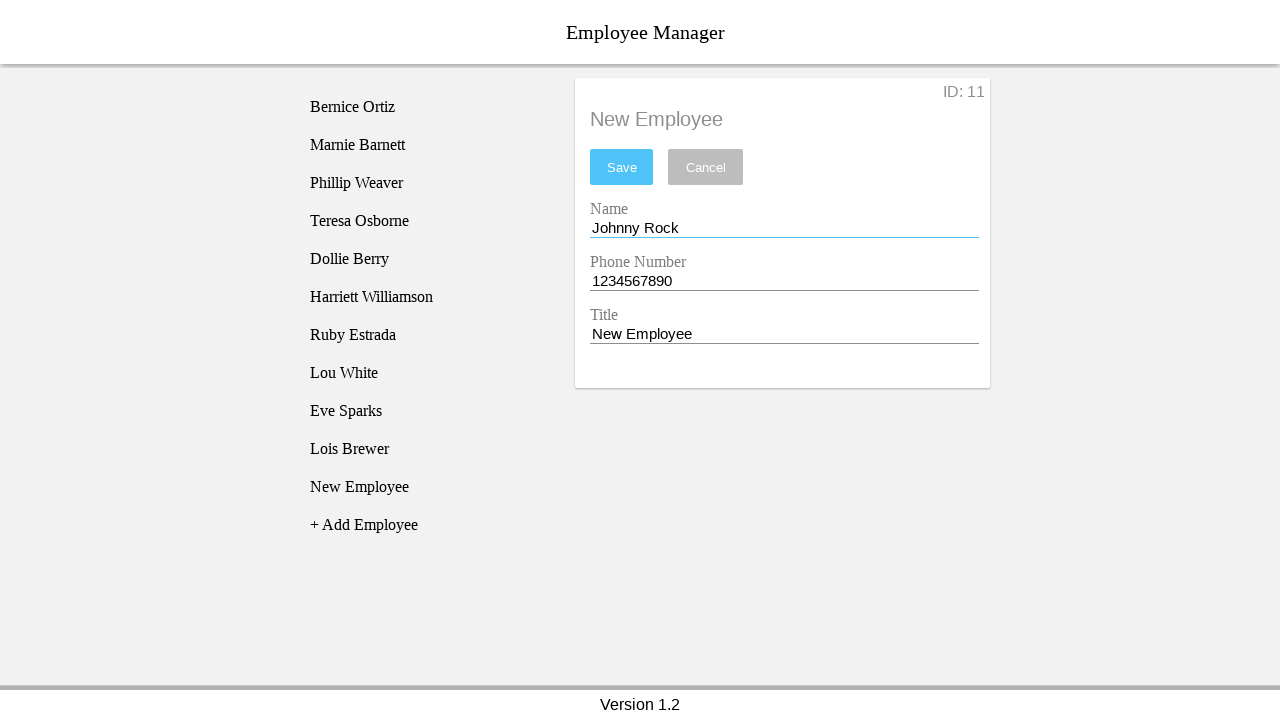

Clicked phone input field at (784, 281) on input[name="phoneEntry"]
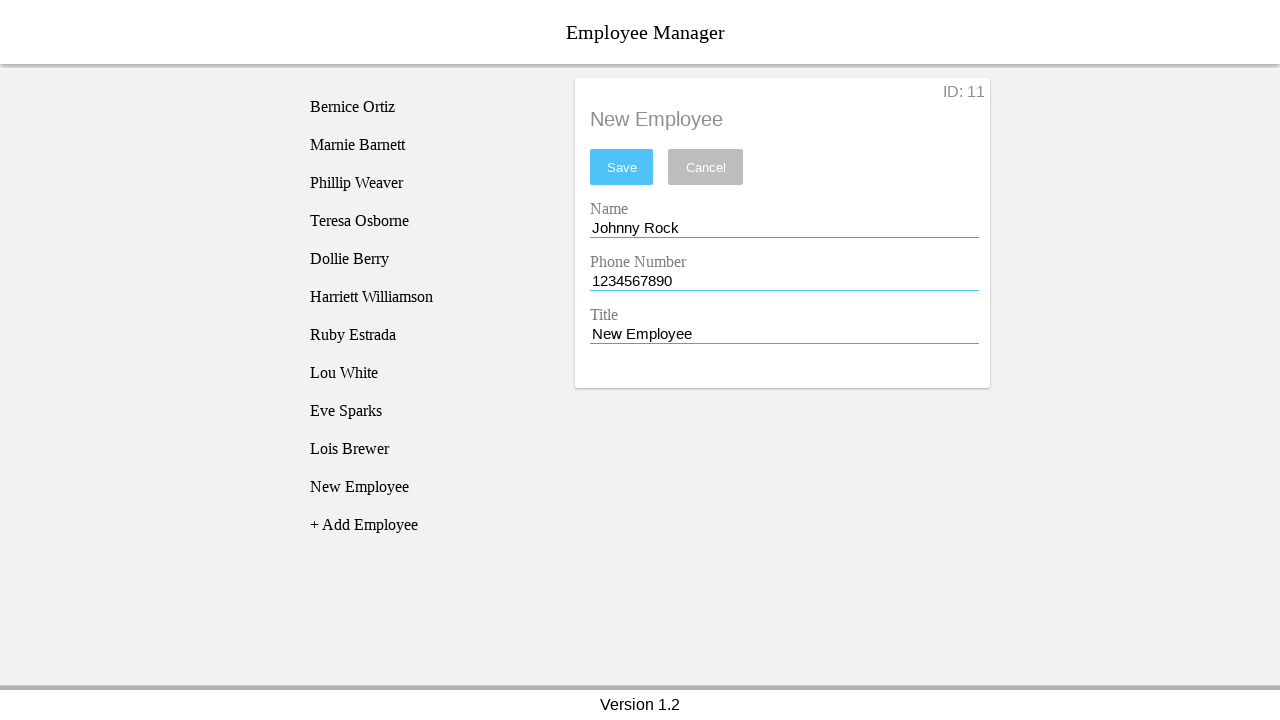

Filled phone field with '4359872021' on input[name="phoneEntry"]
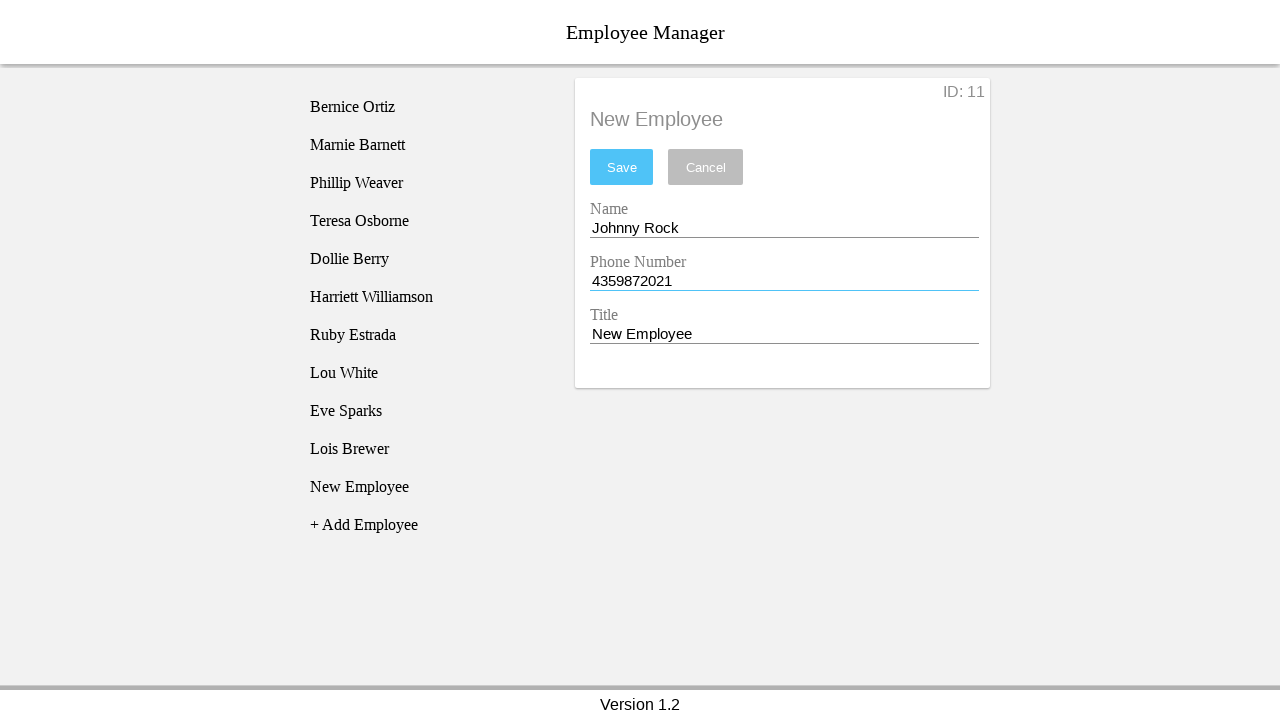

Clicked title input field at (784, 334) on input[name="titleEntry"]
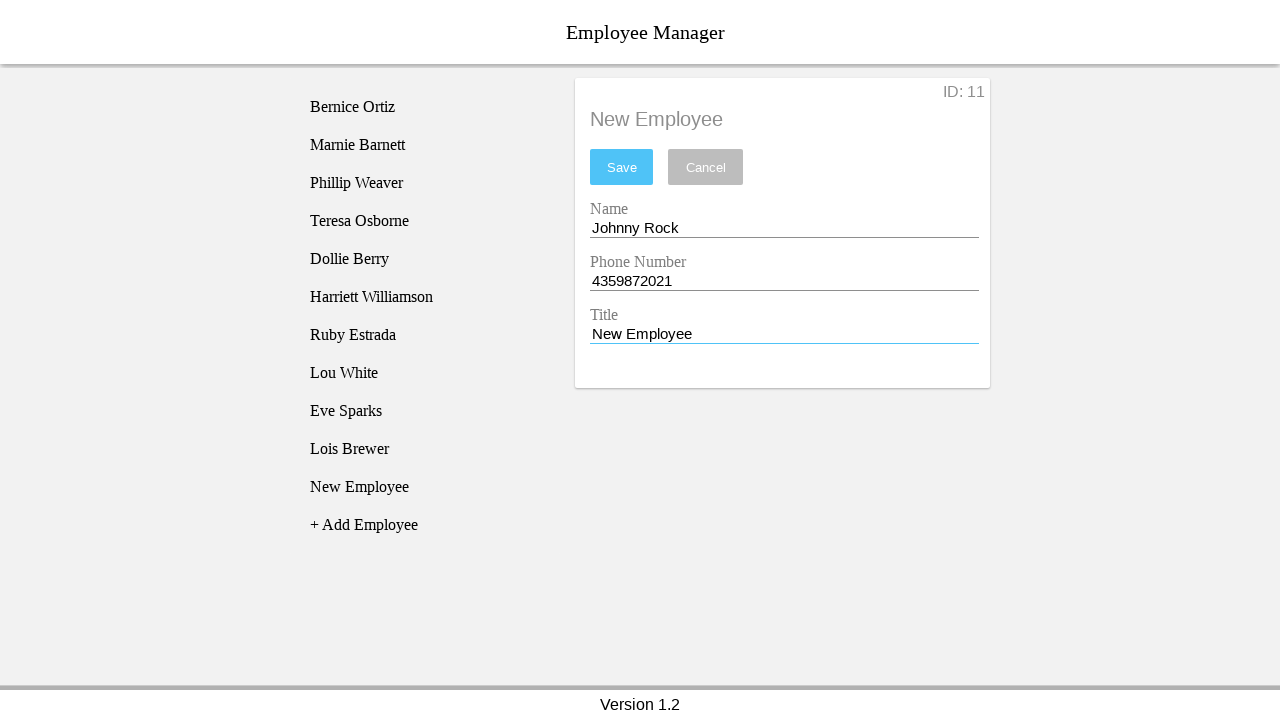

Filled title field with 'Engineer' on input[name="titleEntry"]
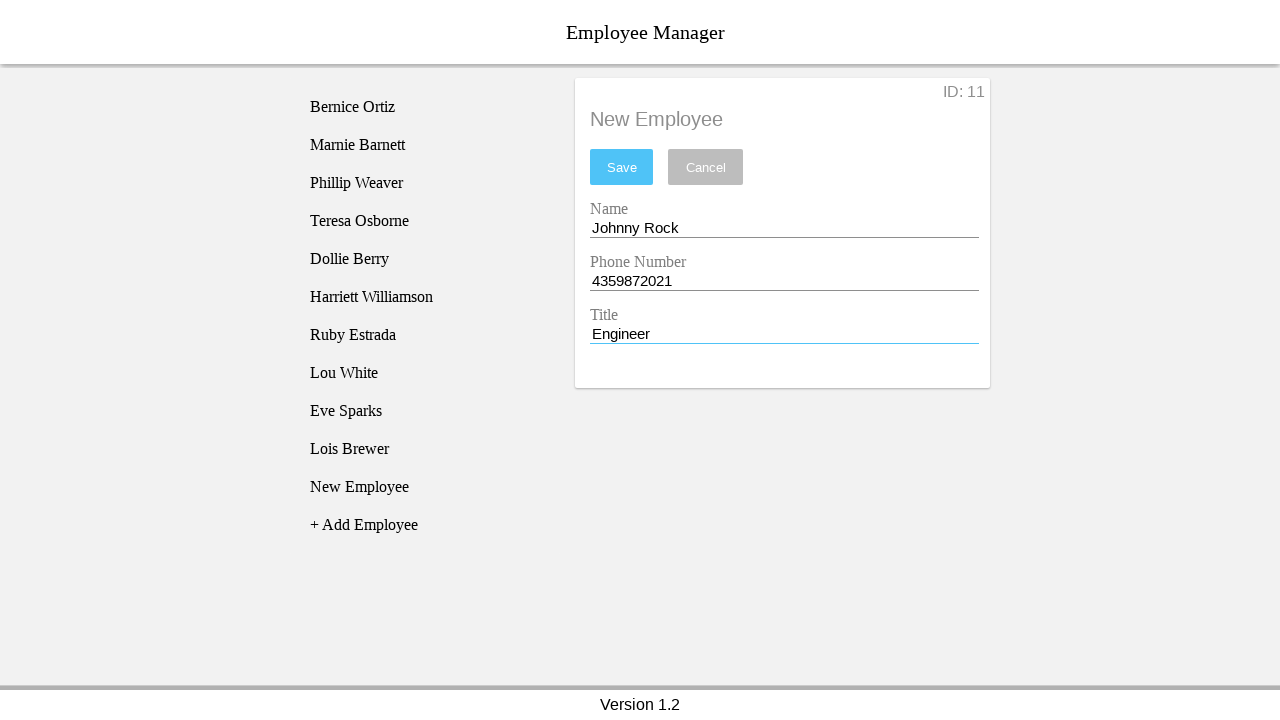

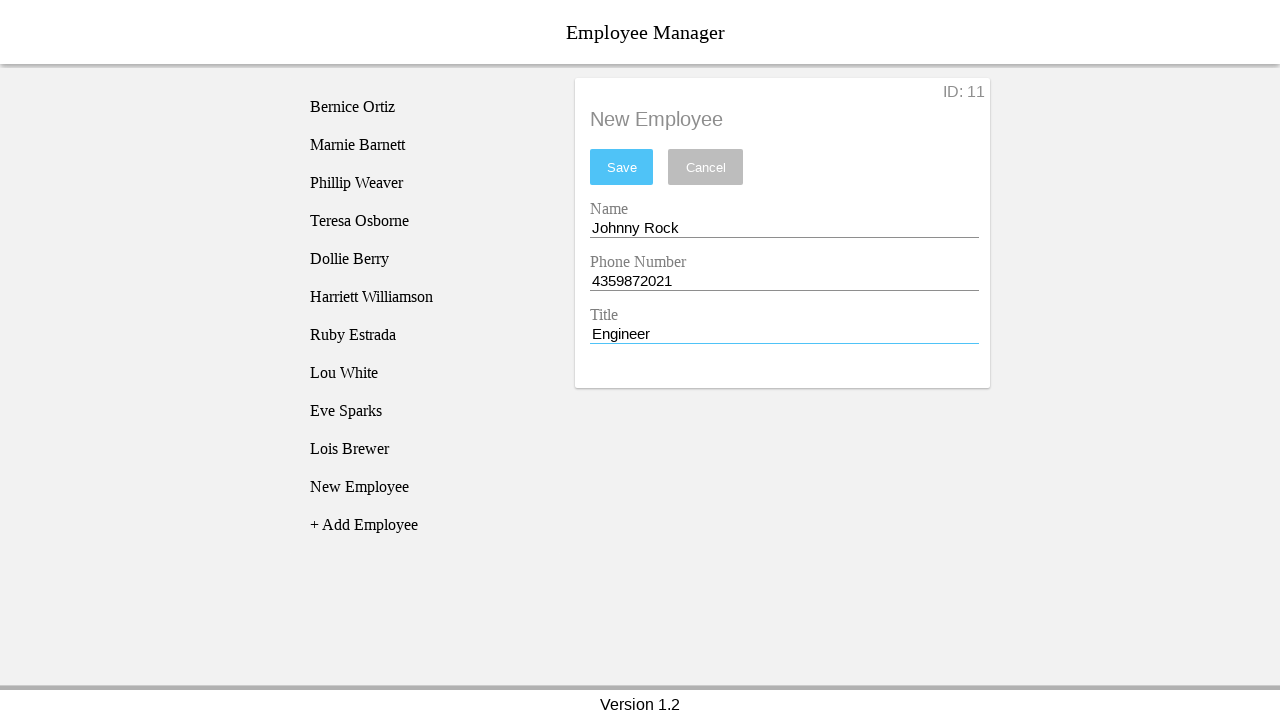